Tests a slow calculator by setting a delay value, performing an addition operation (7+8), and verifying the result equals 15.

Starting URL: https://bonigarcia.dev/selenium-webdriver-java/slow-calculator.html

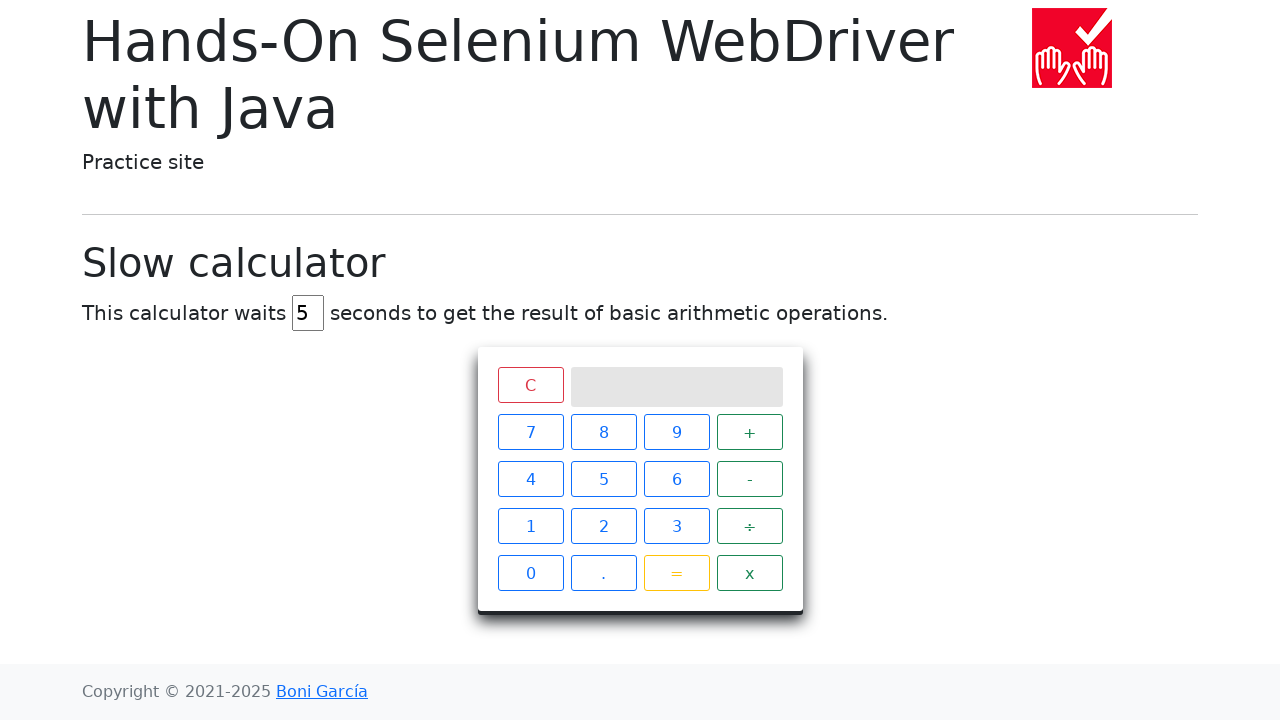

Navigated to slow calculator page
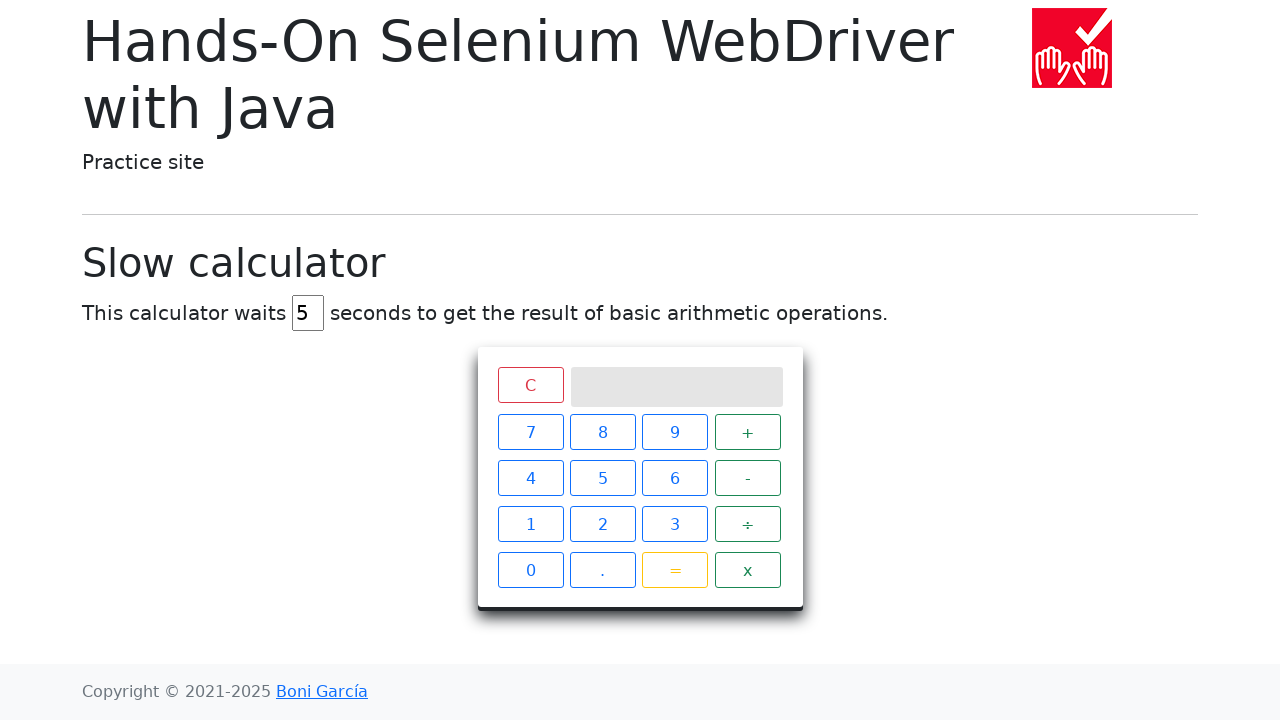

Cleared delay input field on input[id="delay"]
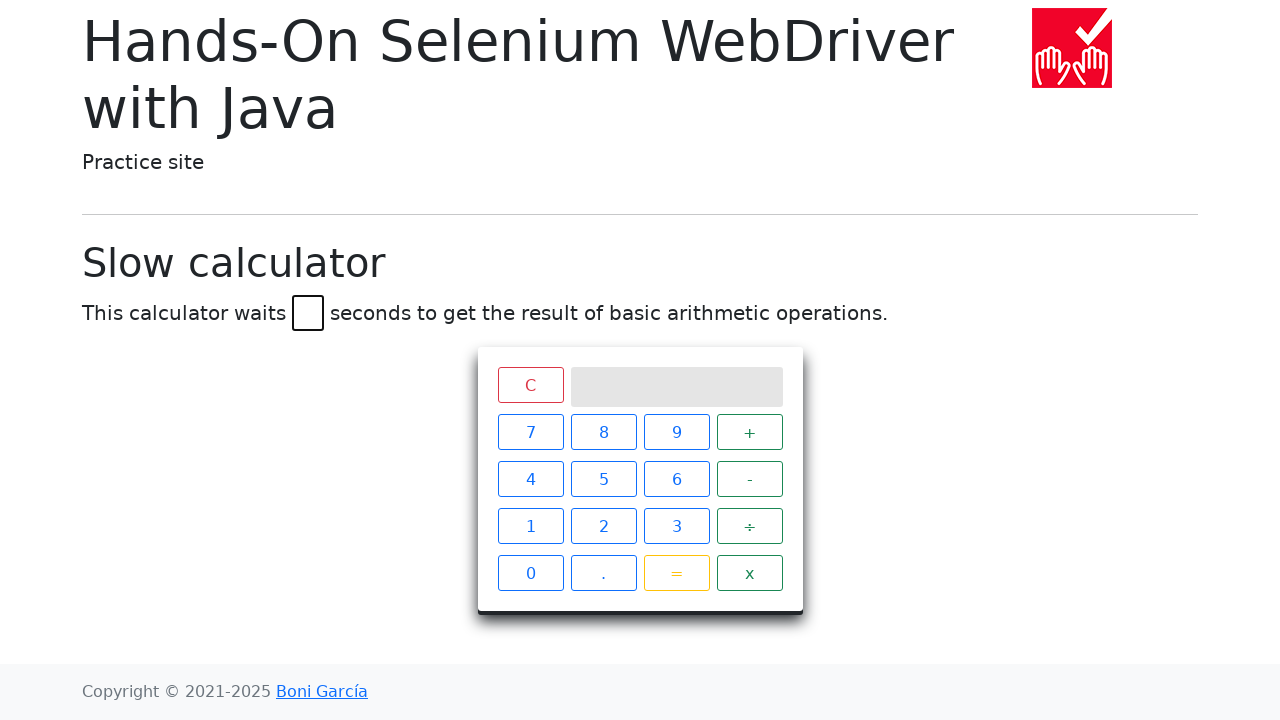

Set delay to 3 seconds on input[id="delay"]
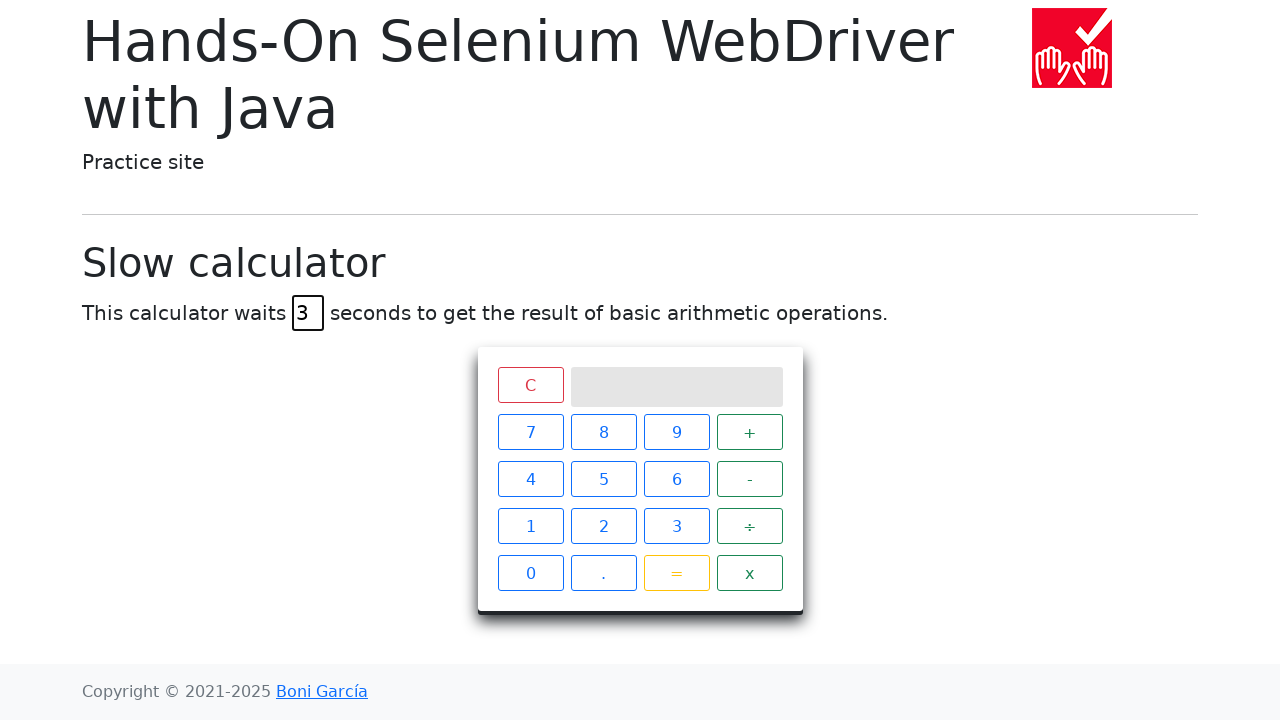

Clicked number 7 at (530, 432) on xpath=//span[contains(text(),"7")]
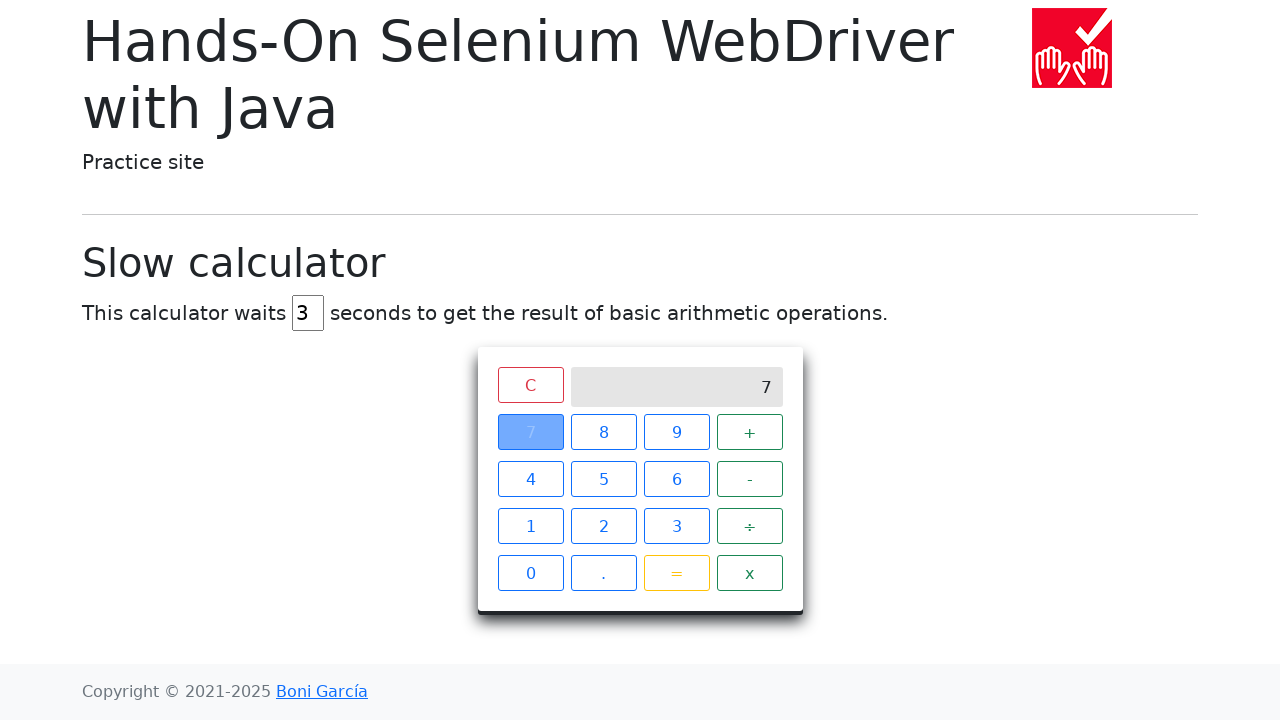

Clicked plus operator at (750, 432) on xpath=//span[contains(text(),"+")]
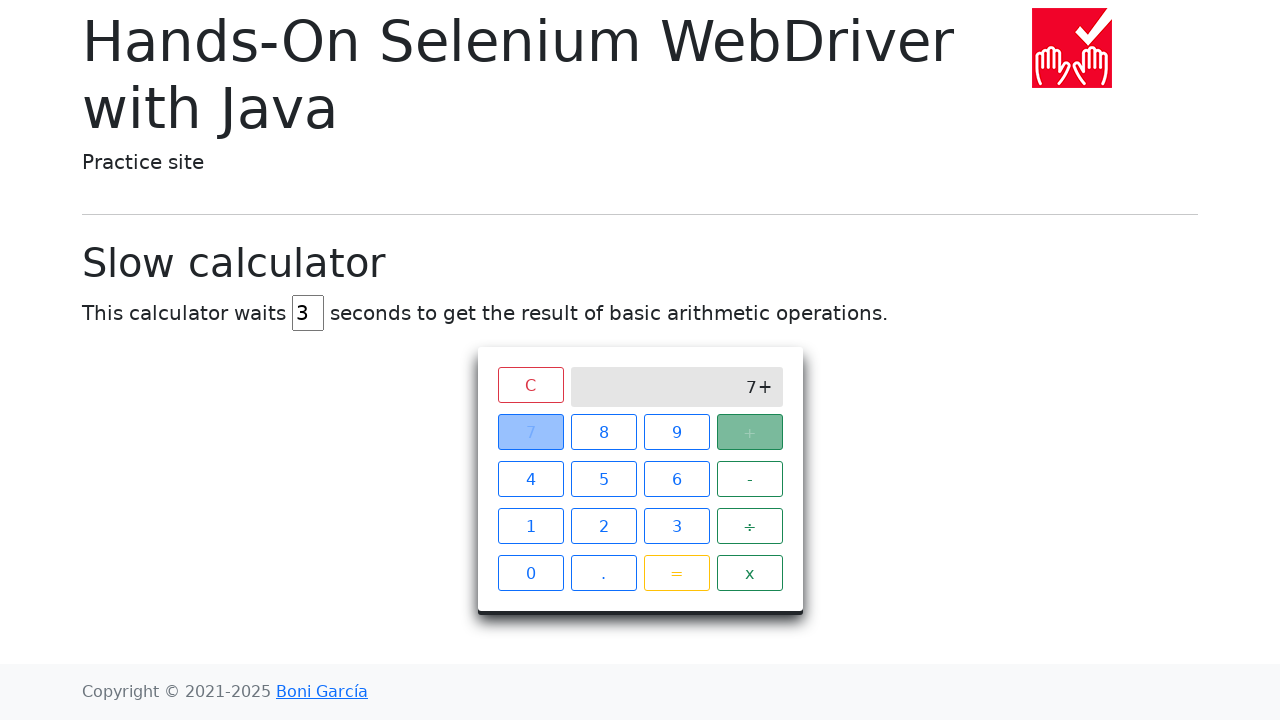

Clicked number 8 at (604, 432) on xpath=//span[contains(text(),"8")]
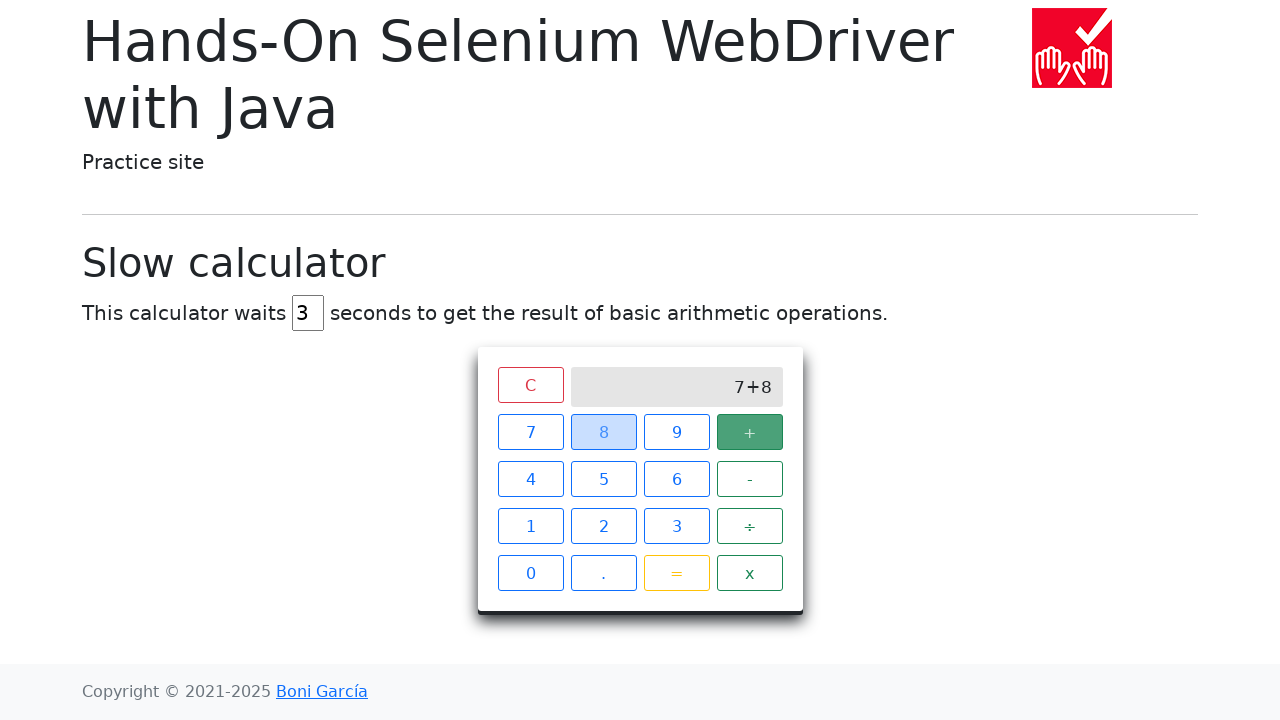

Clicked equals button to perform calculation at (676, 573) on xpath=//span[contains(text(),"=")]
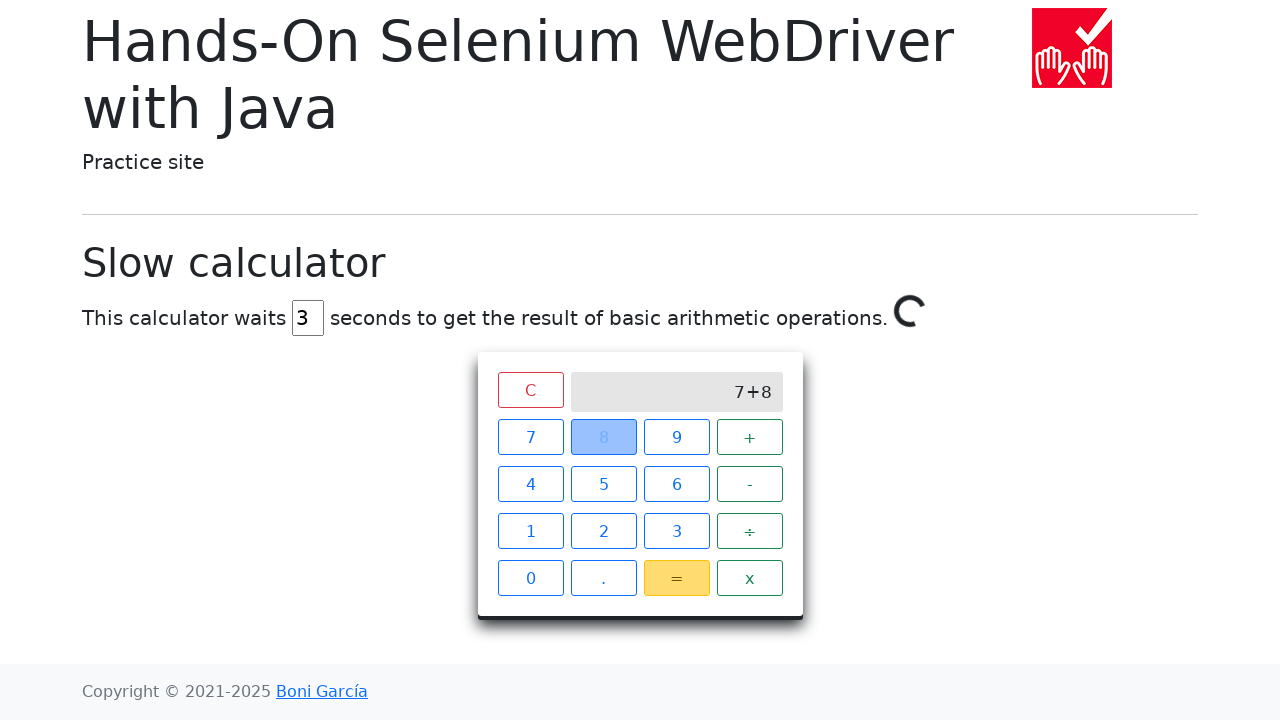

Verified result equals 15
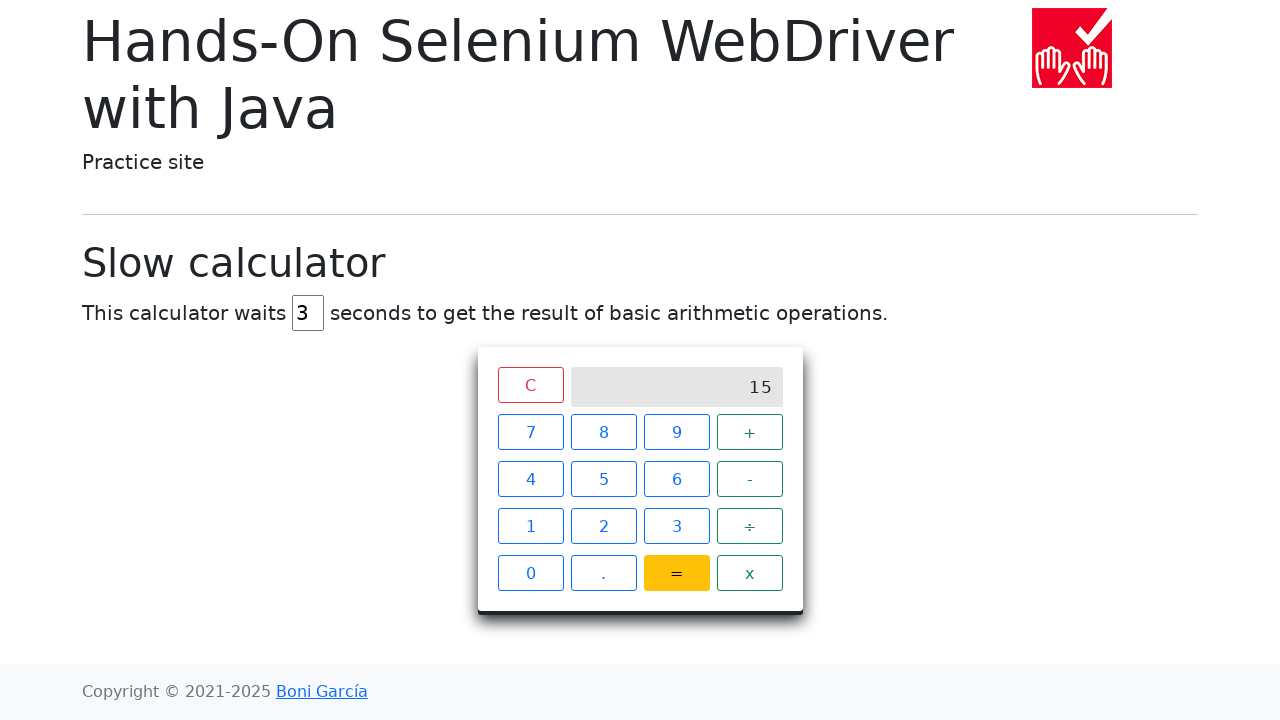

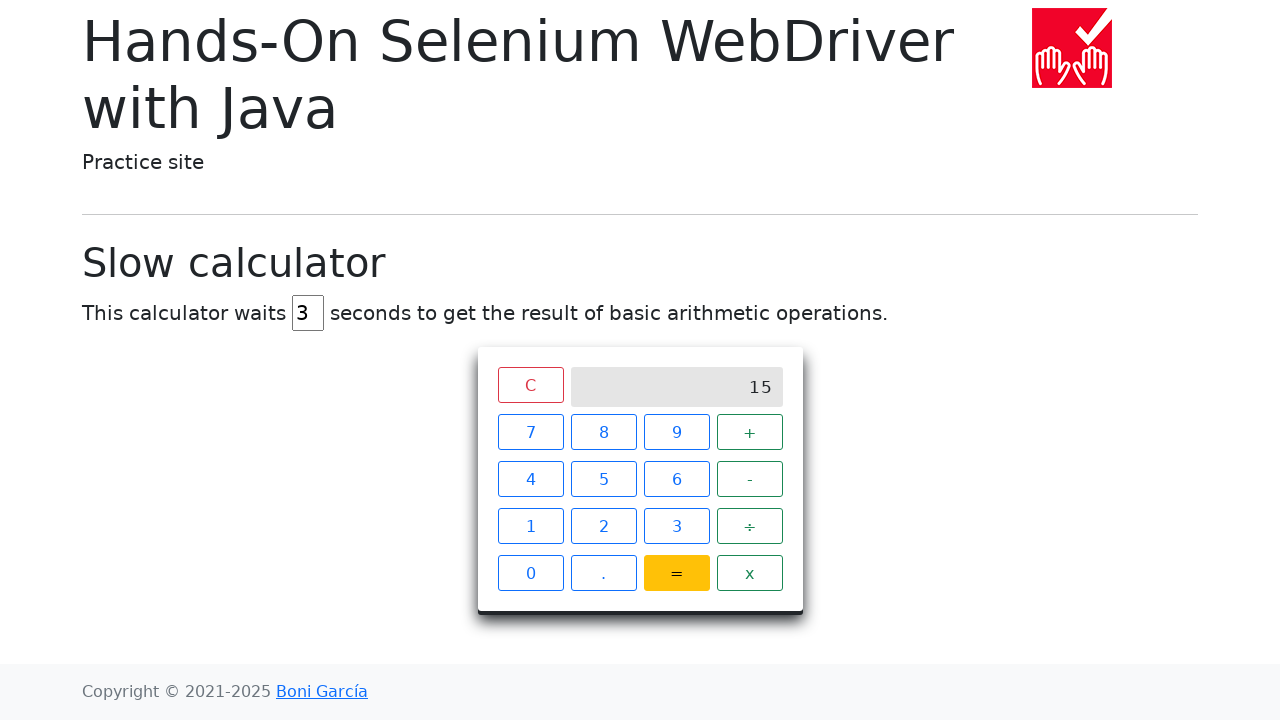